Tests that the input field is cleared after adding a todo item

Starting URL: https://demo.playwright.dev/todomvc

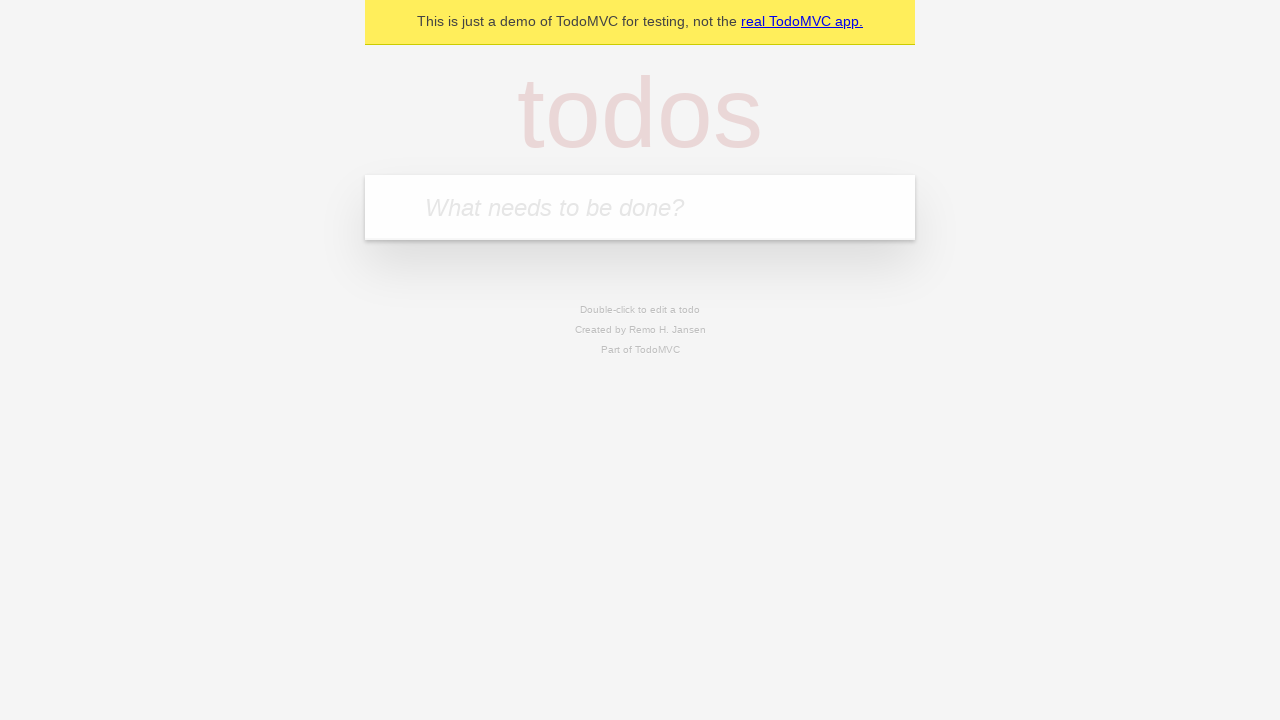

Filled new todo input field with 'Book doctor appointment' on .new-todo
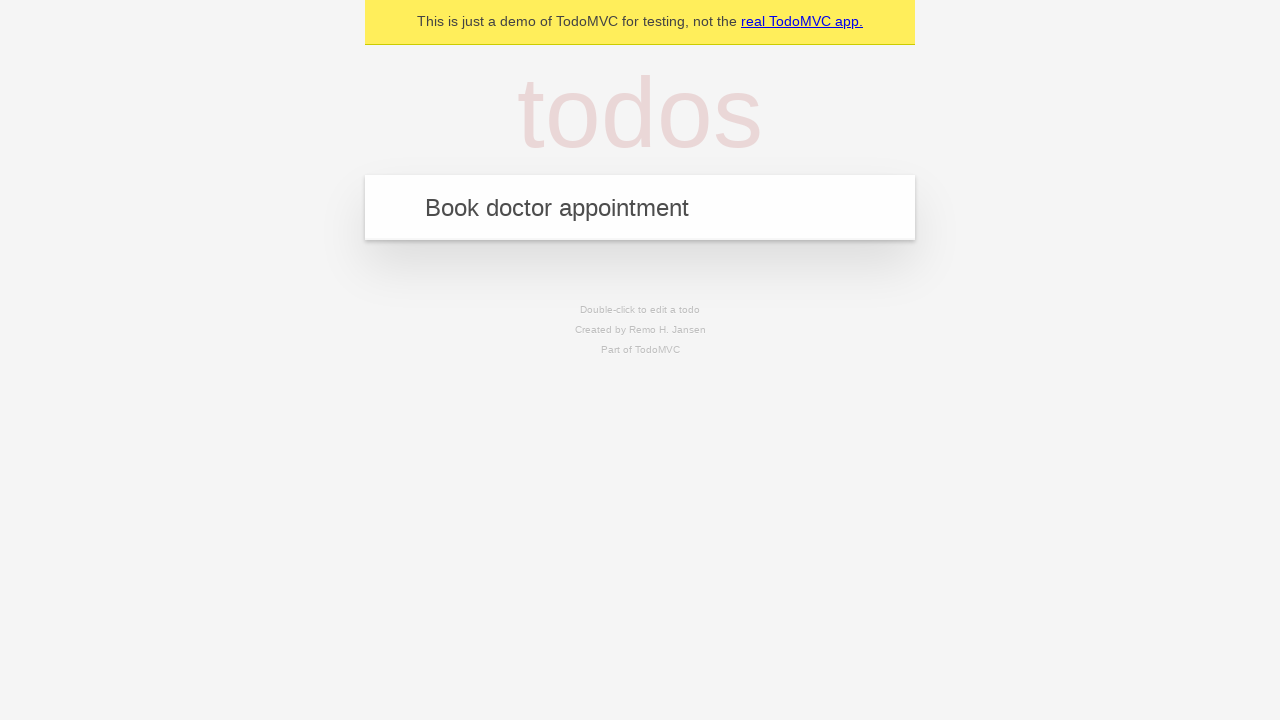

Pressed Enter to add the todo item on .new-todo
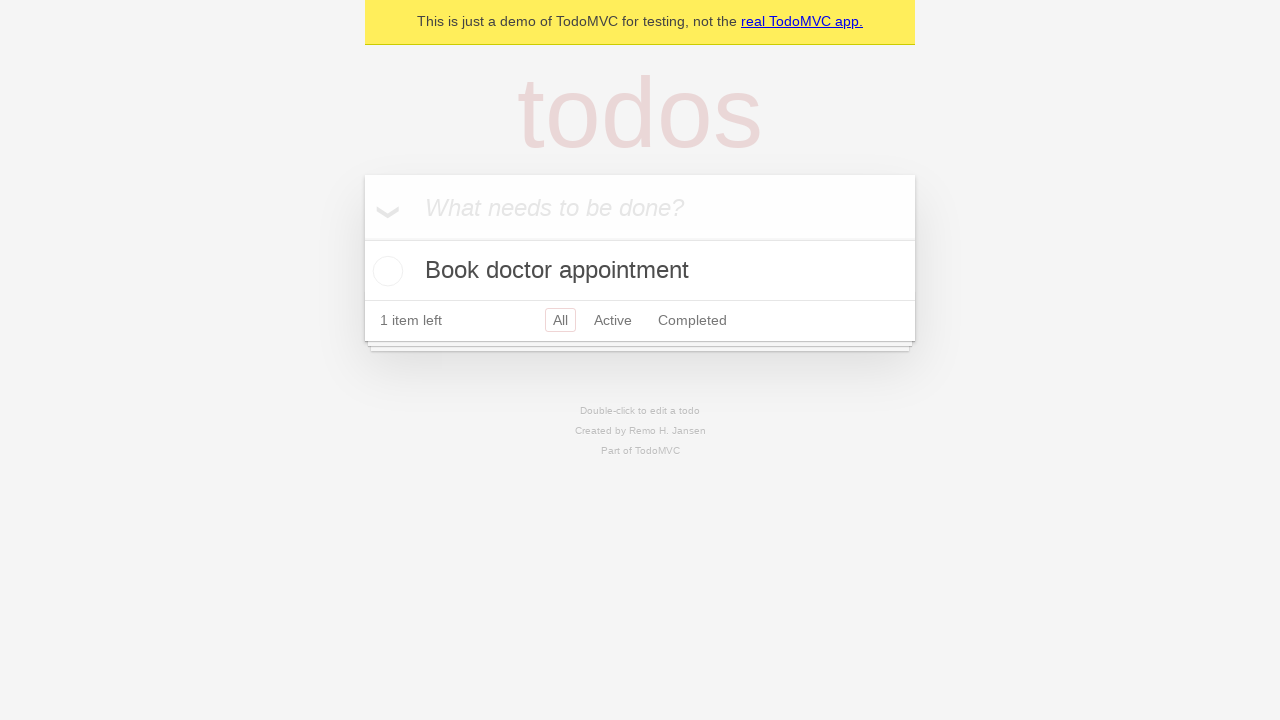

Verified that the input field was cleared after adding the item
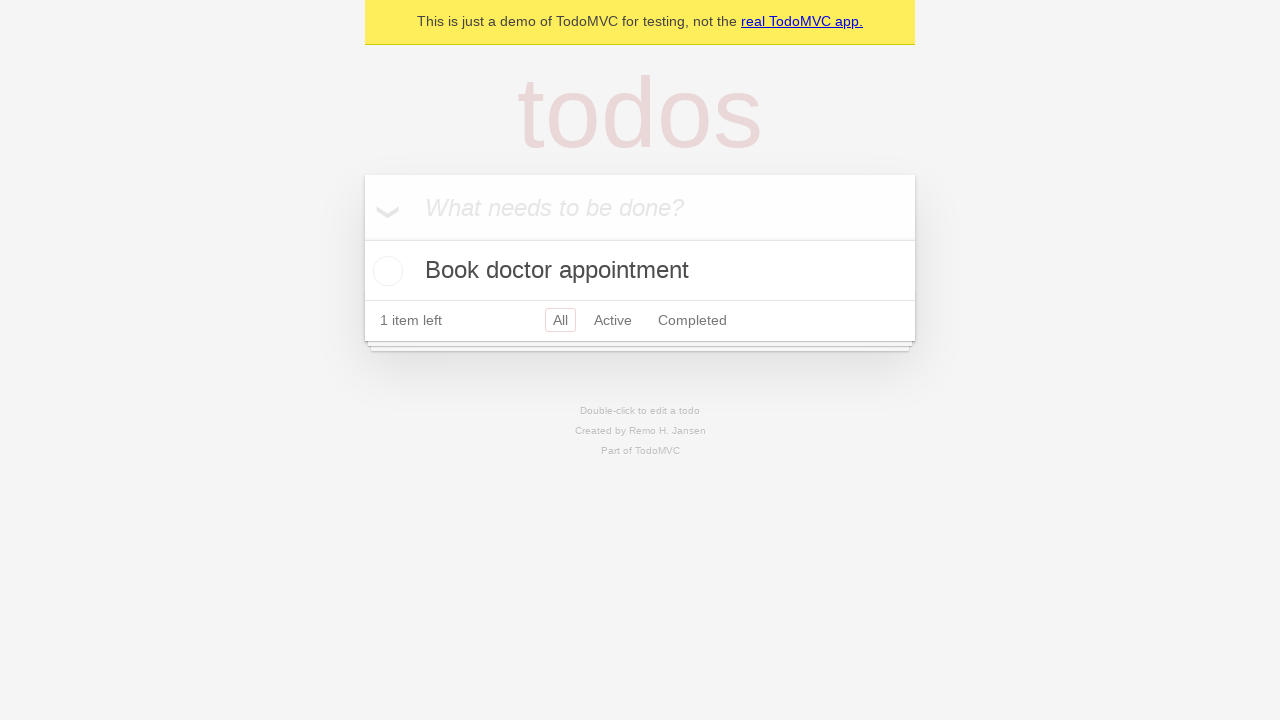

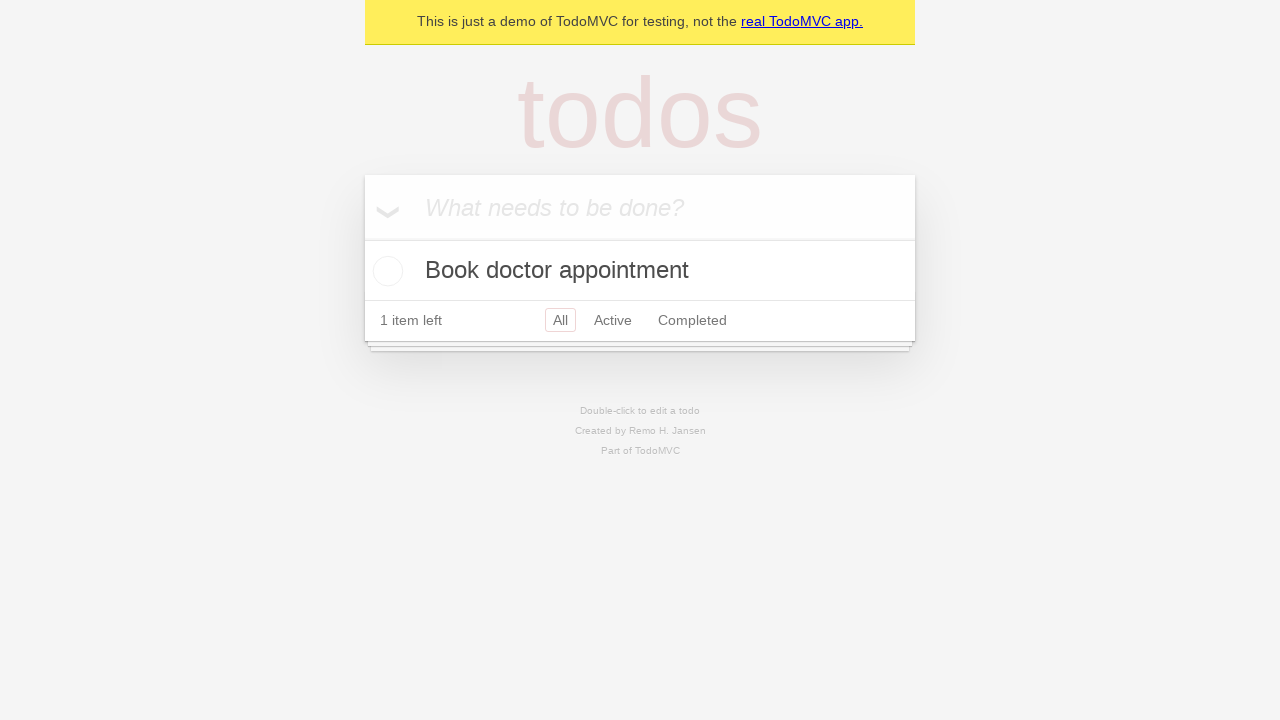